Tests that specific Finnish text content appears on all pages of the Frisör Saxé website, including business name, contact info, and address.

Starting URL: https://ntig-uppsala.github.io/Frisor-Saxe/index-fi.html

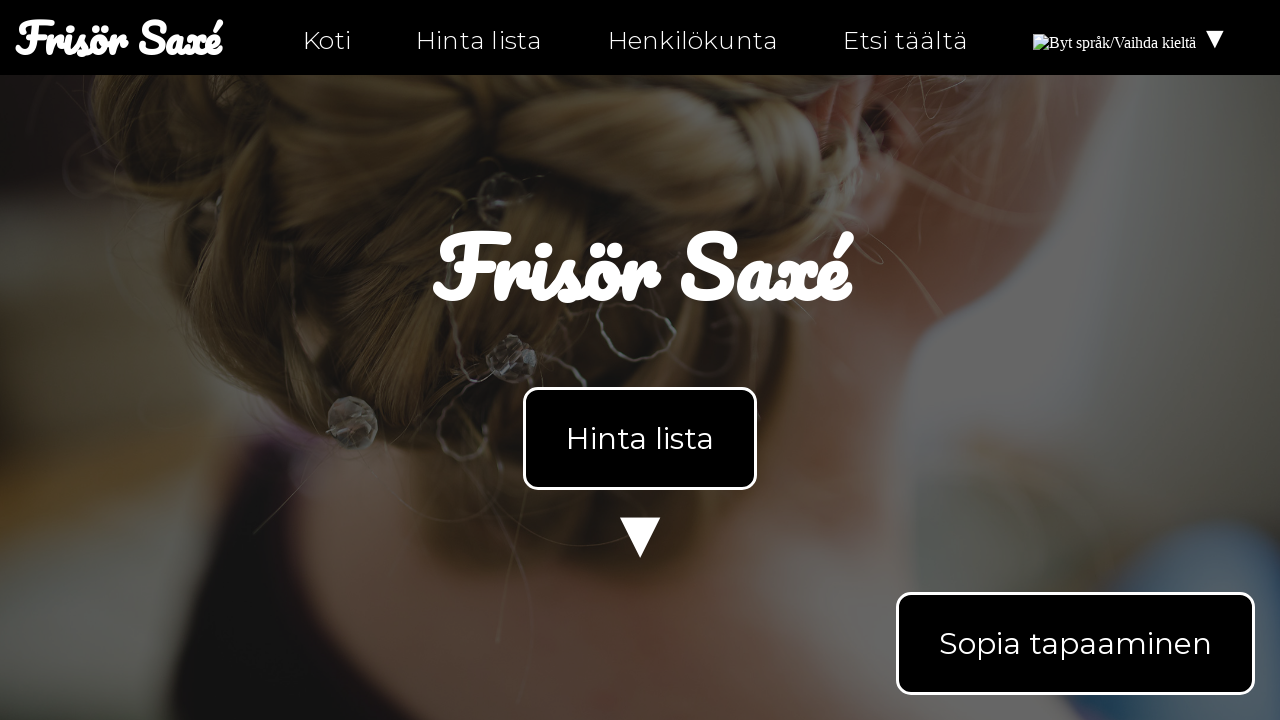

Retrieved text content from index-fi.html
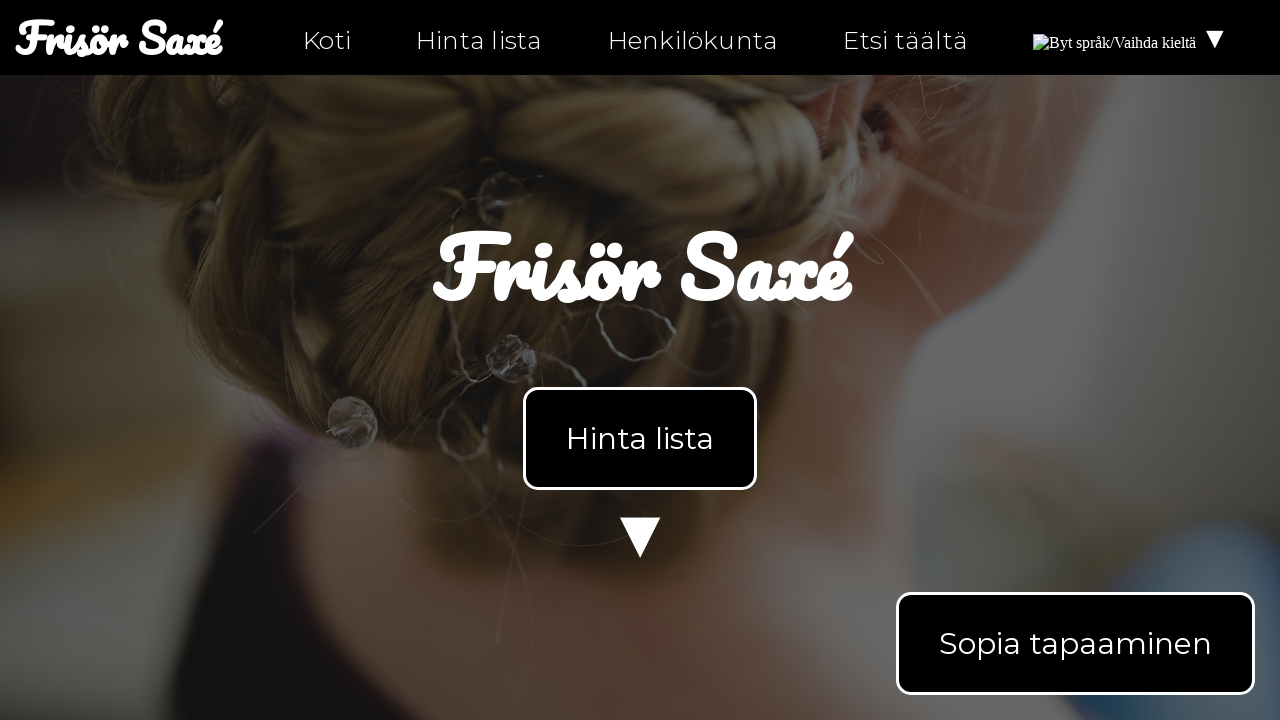

Verified text 'Frisör Saxé' appears on index-fi.html
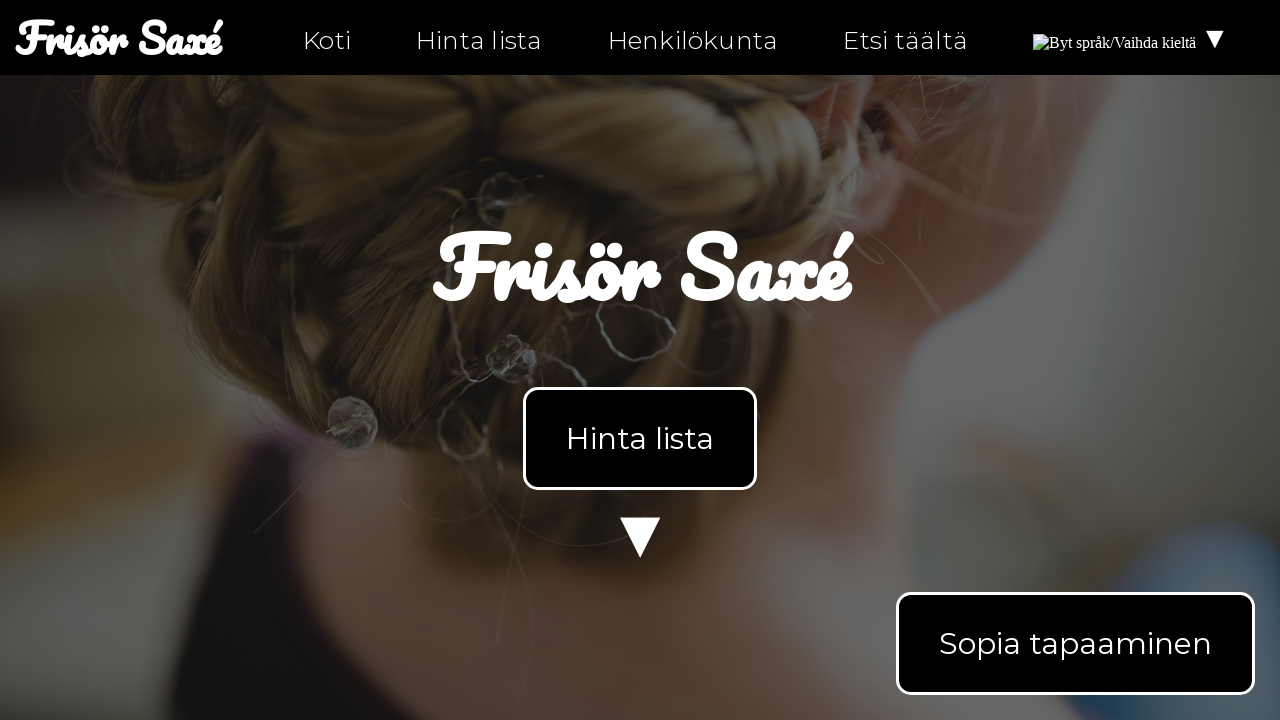

Verified text 'Aukijat' appears on index-fi.html
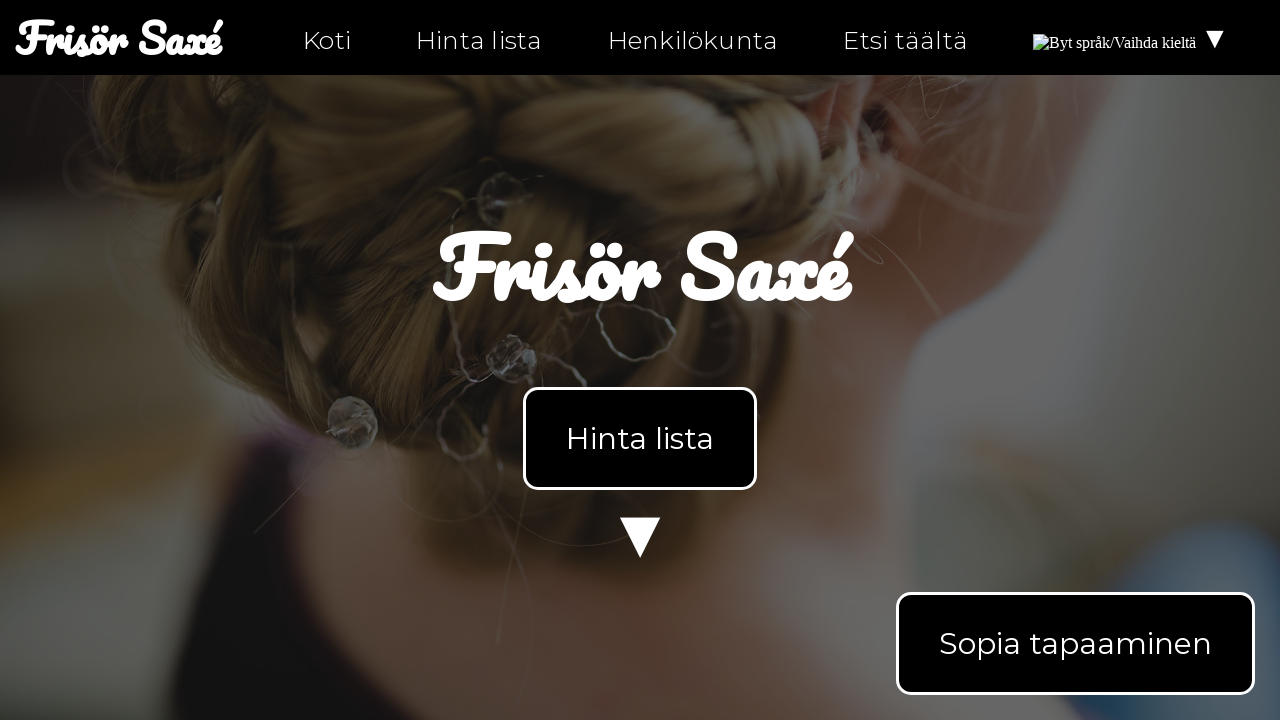

Verified text 'Ottaa yhteyttä' appears on index-fi.html
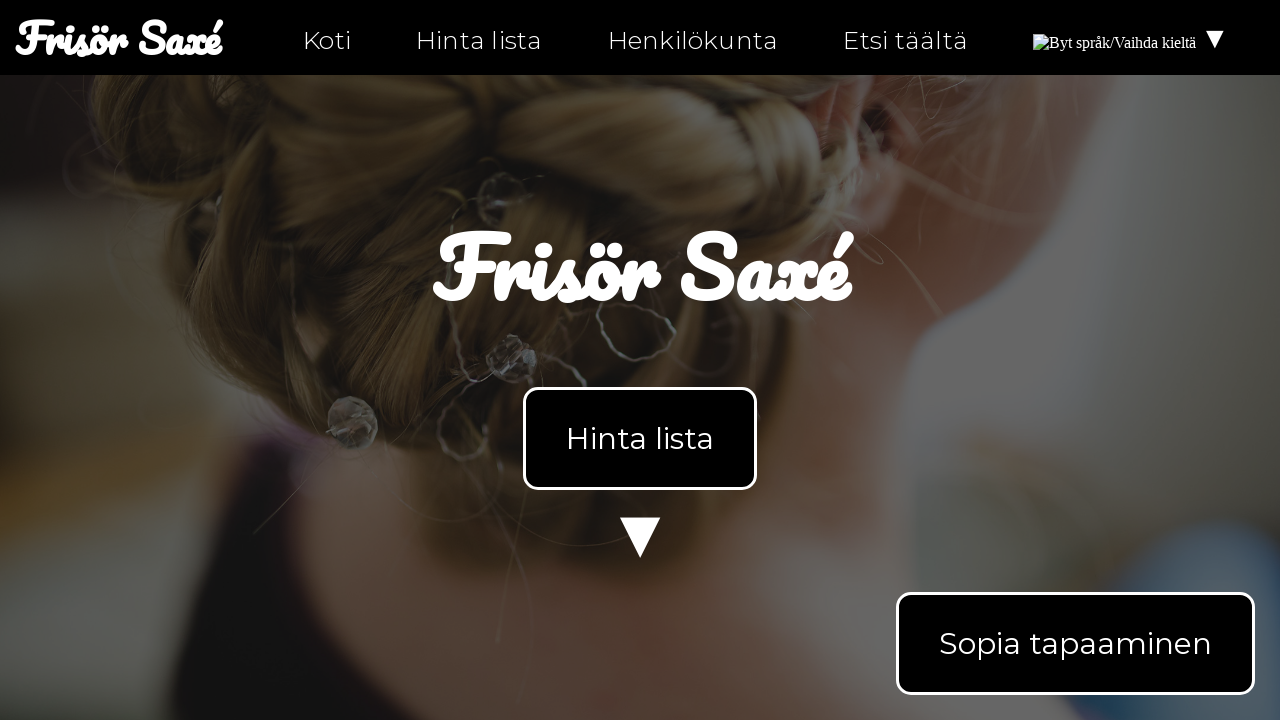

Verified text '0630-555-555' appears on index-fi.html
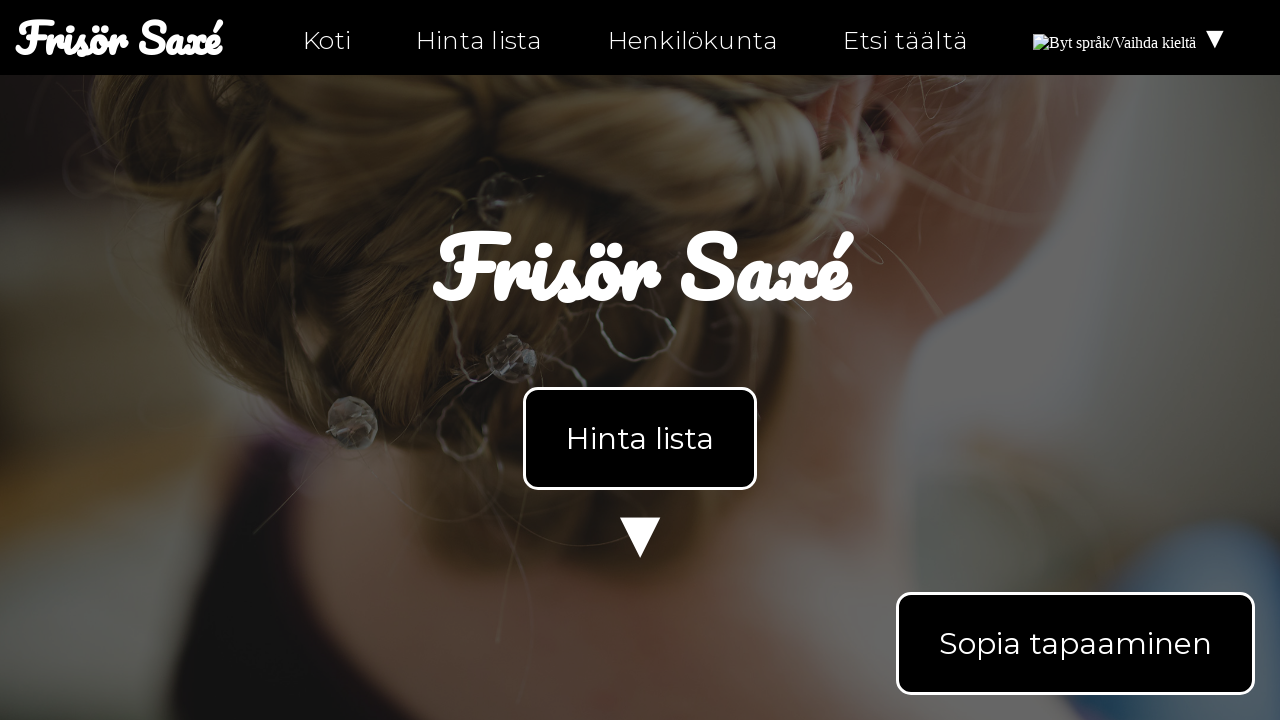

Verified text 'info@ntig-uppsala.github.io' appears on index-fi.html
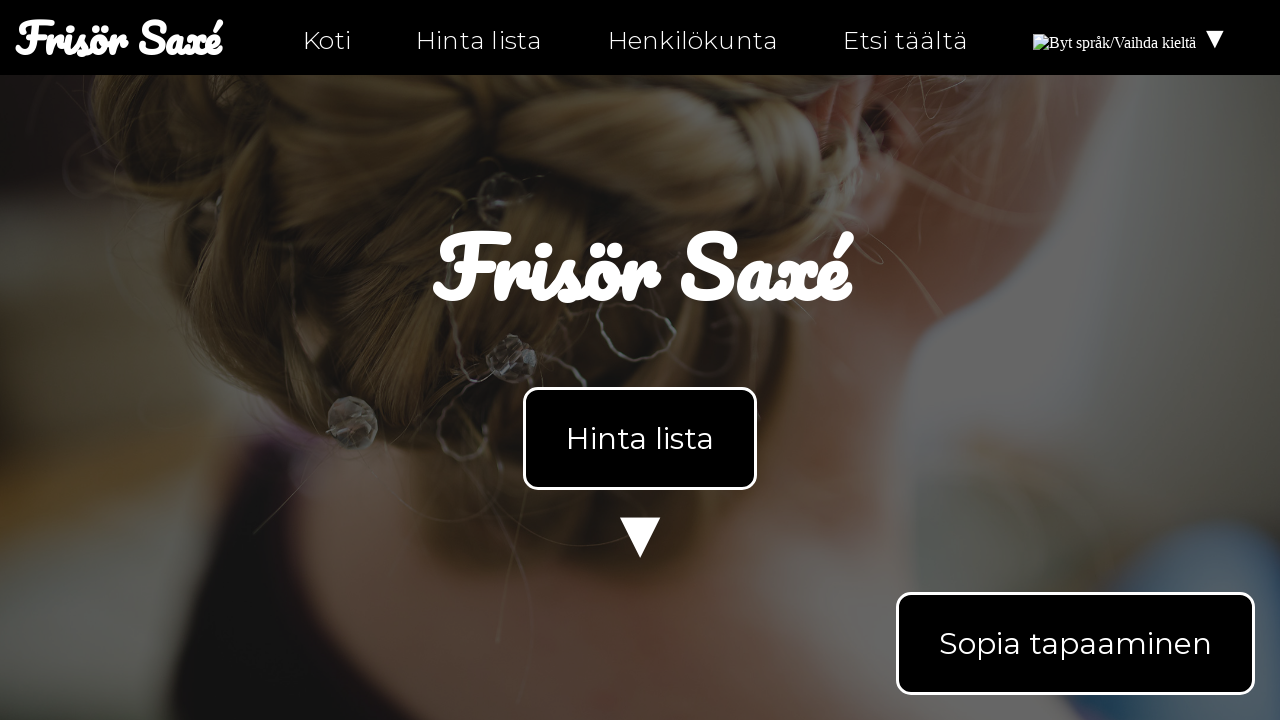

Verified text 'Etsi täältä' appears on index-fi.html
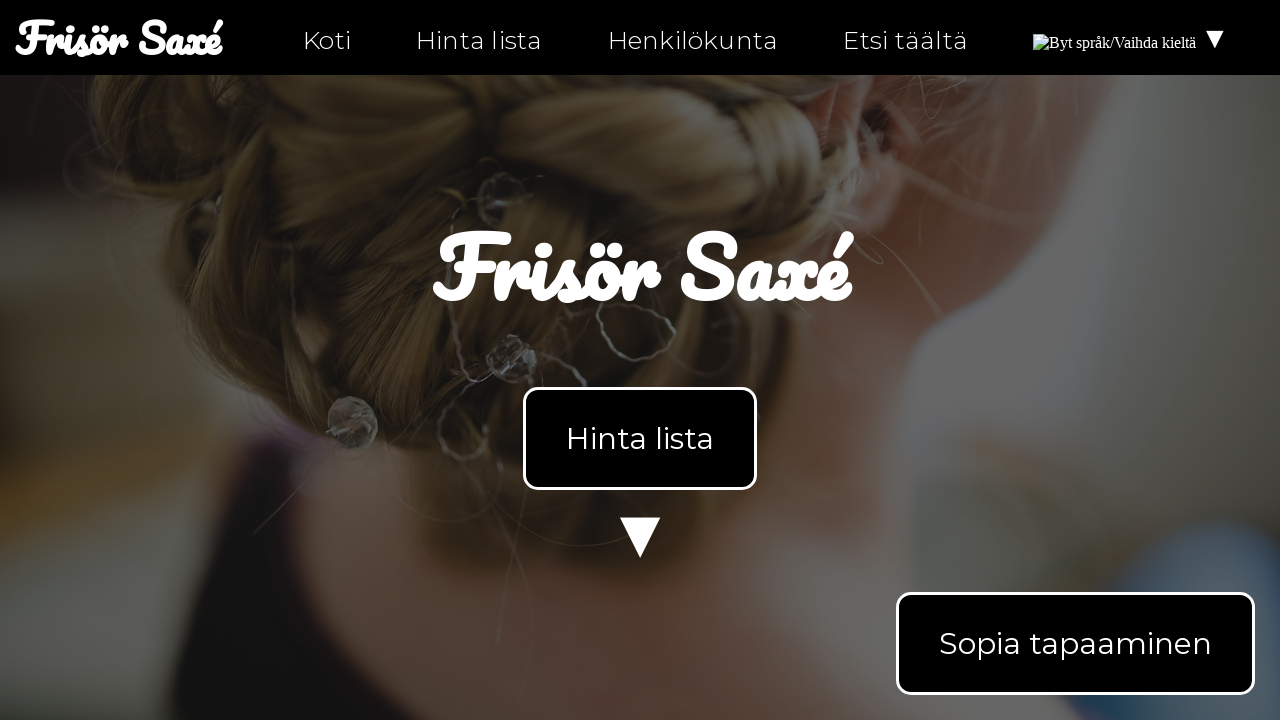

Verified text 'Fjällgatan 32H' appears on index-fi.html
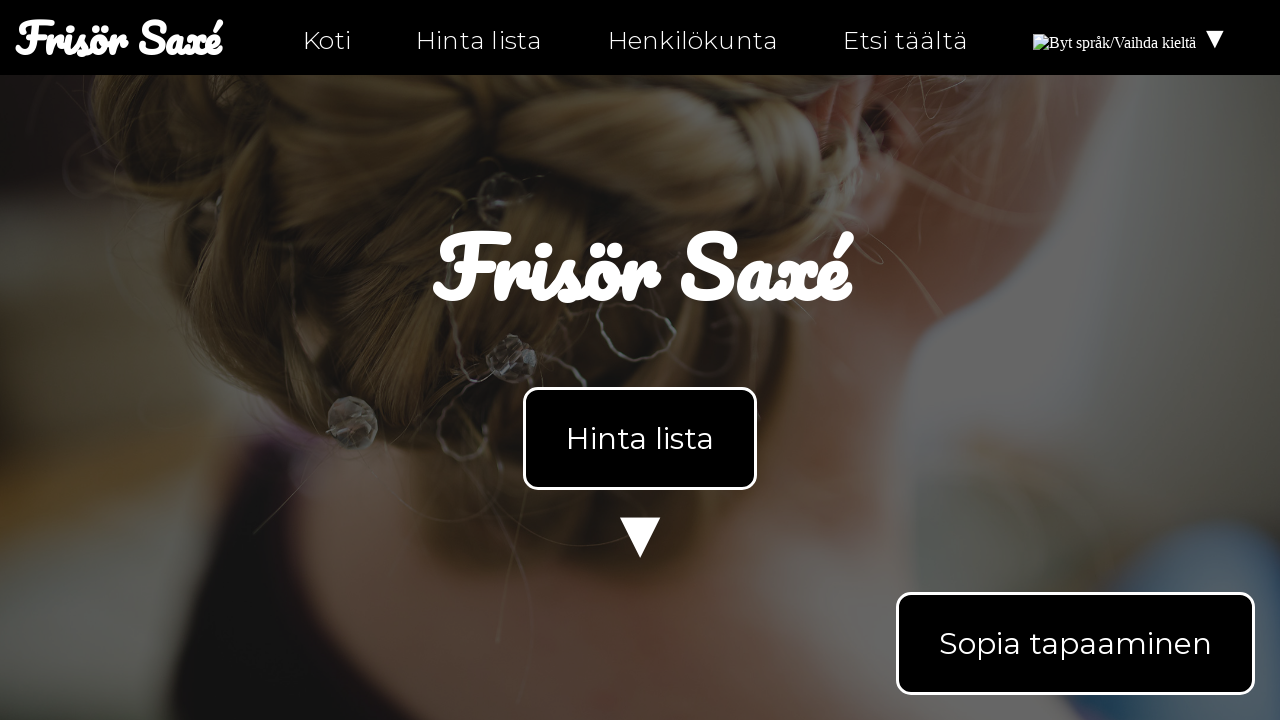

Verified text '981 39, Kiruna' appears on index-fi.html
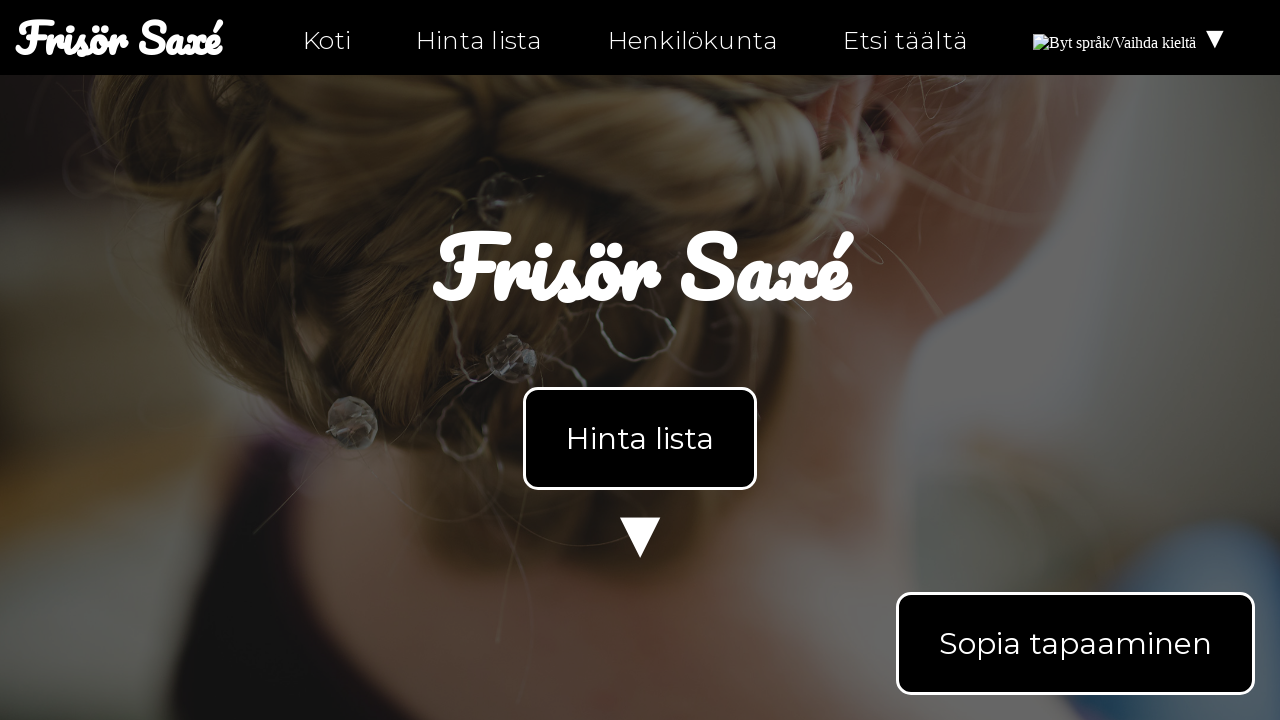

Verified text 'Kartta meille' appears on index-fi.html
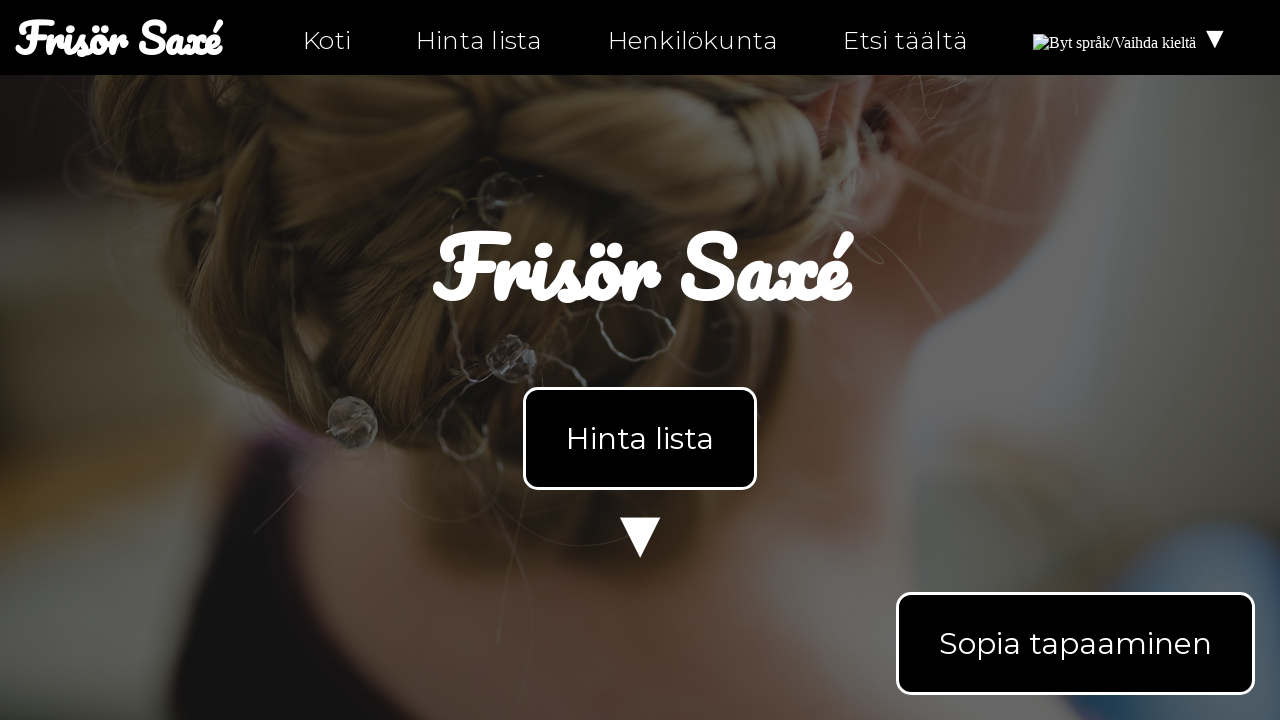

Navigated to personal-fi.html
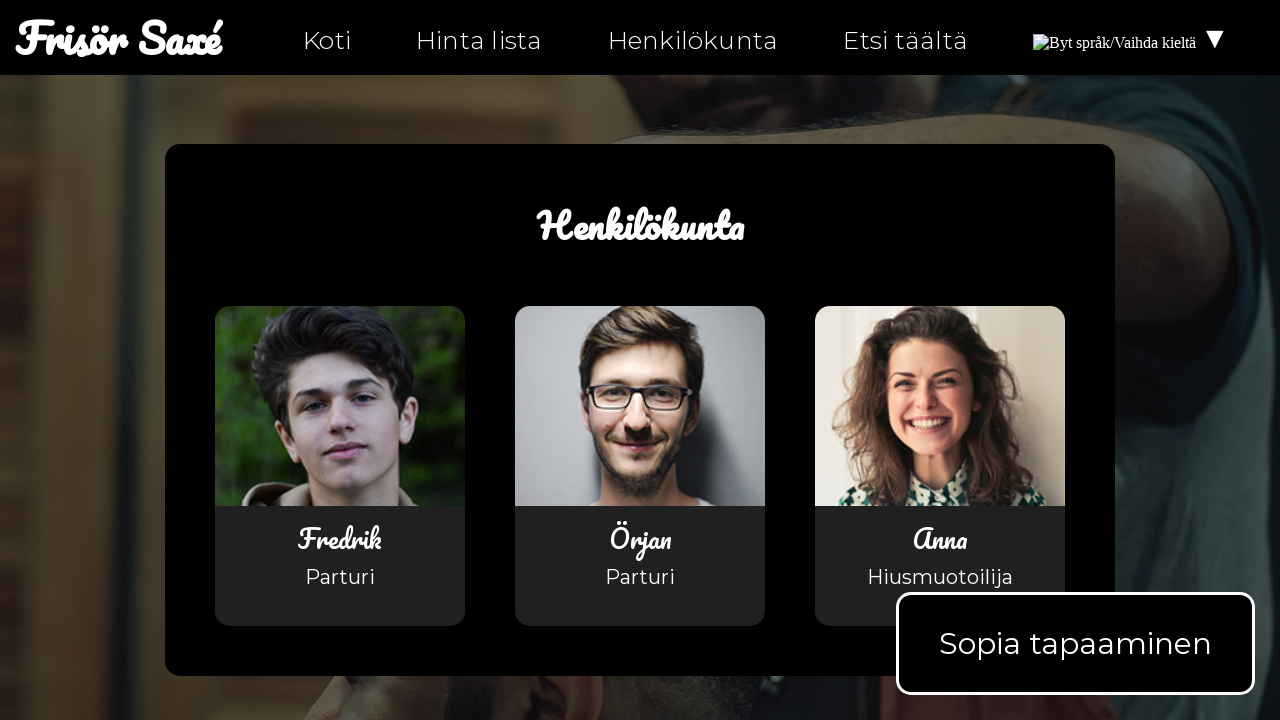

Retrieved text content from personal-fi.html
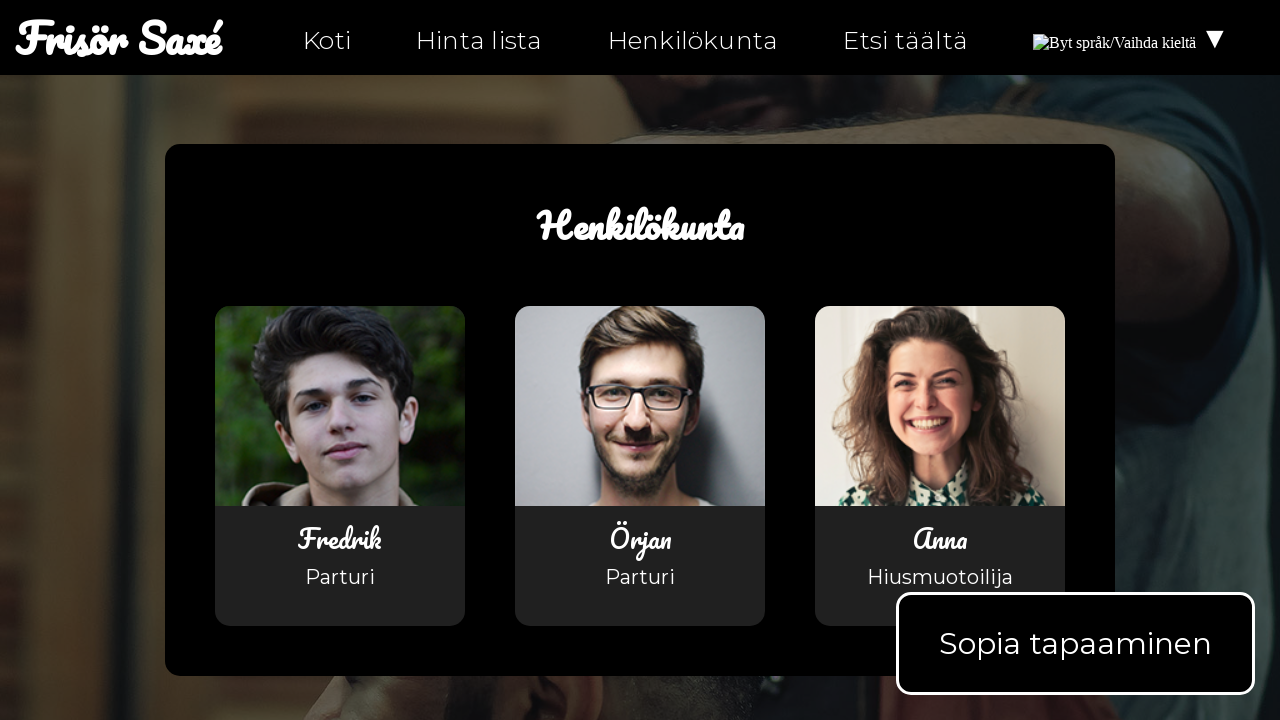

Verified text 'Frisör Saxé' appears on personal-fi.html
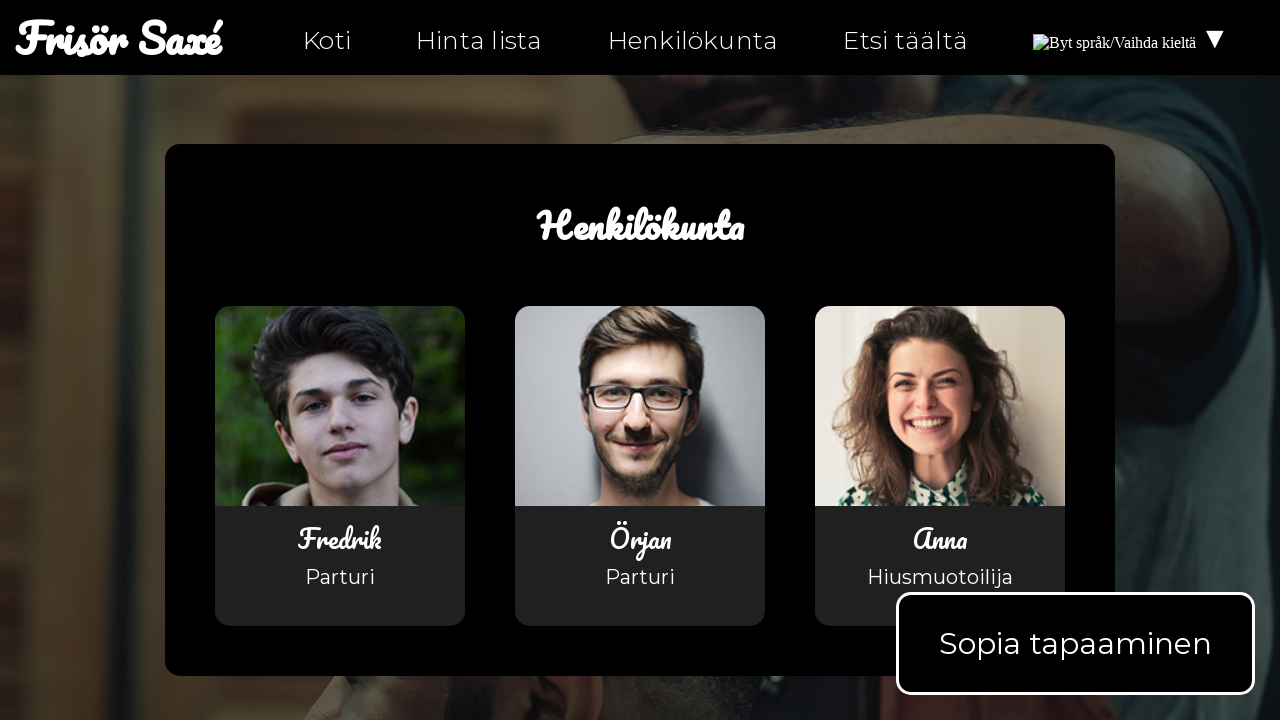

Verified text 'Aukijat' appears on personal-fi.html
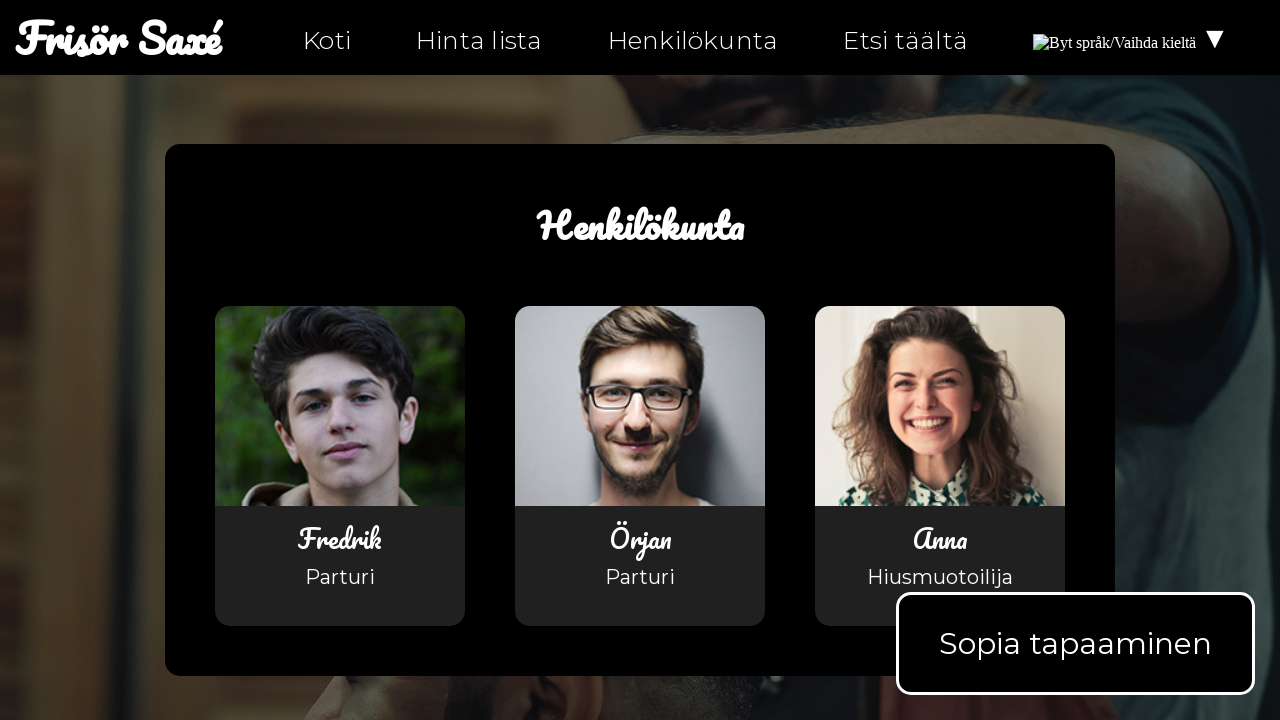

Verified text 'Ottaa yhteyttä' appears on personal-fi.html
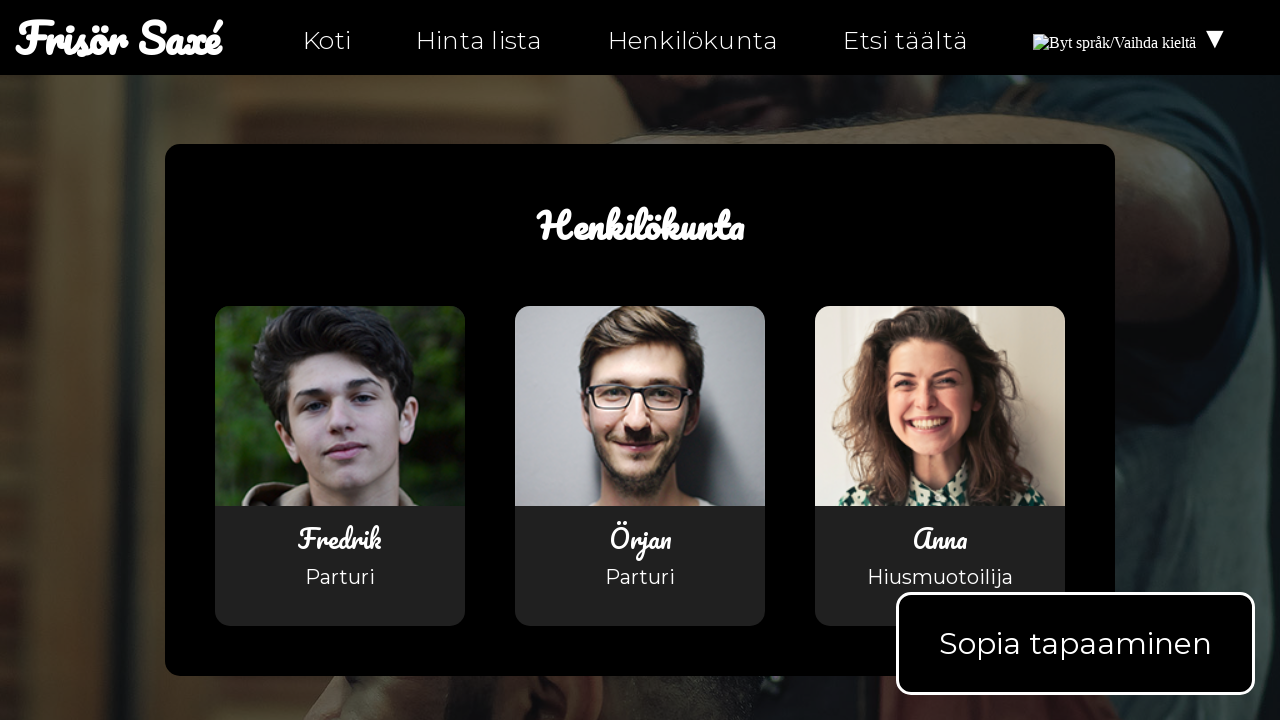

Verified text '0630-555-555' appears on personal-fi.html
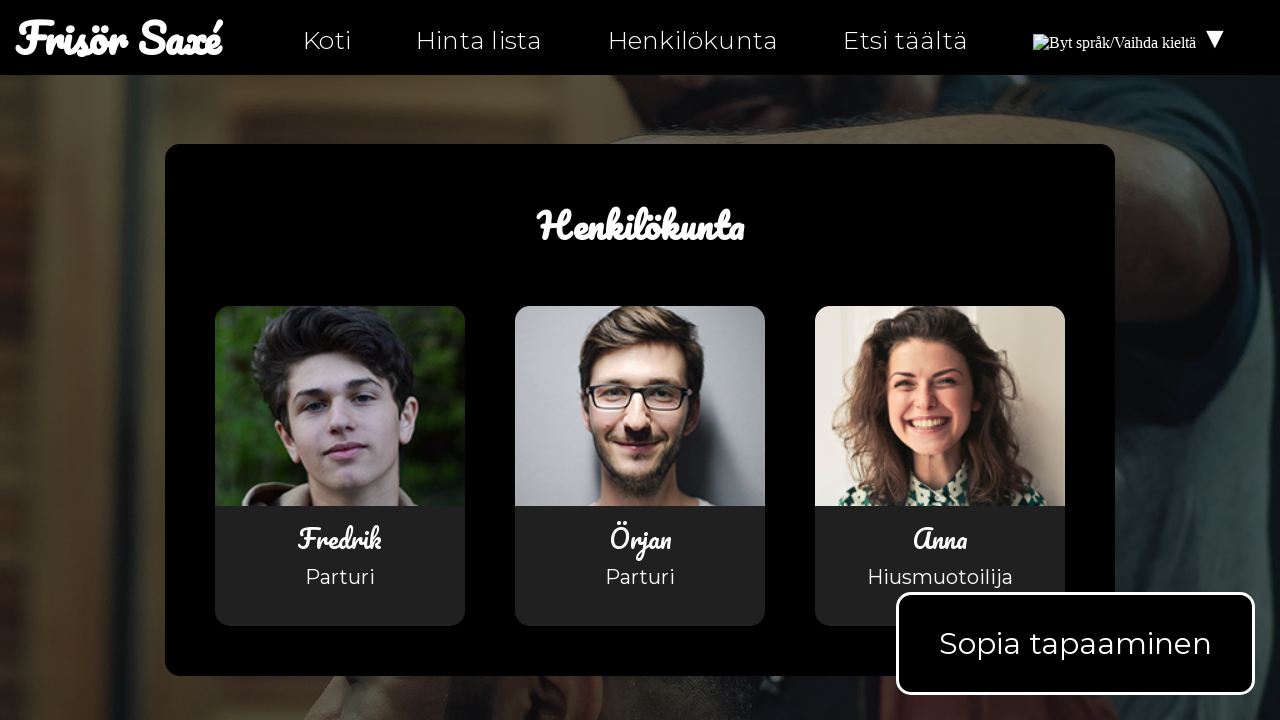

Verified text 'info@ntig-uppsala.github.io' appears on personal-fi.html
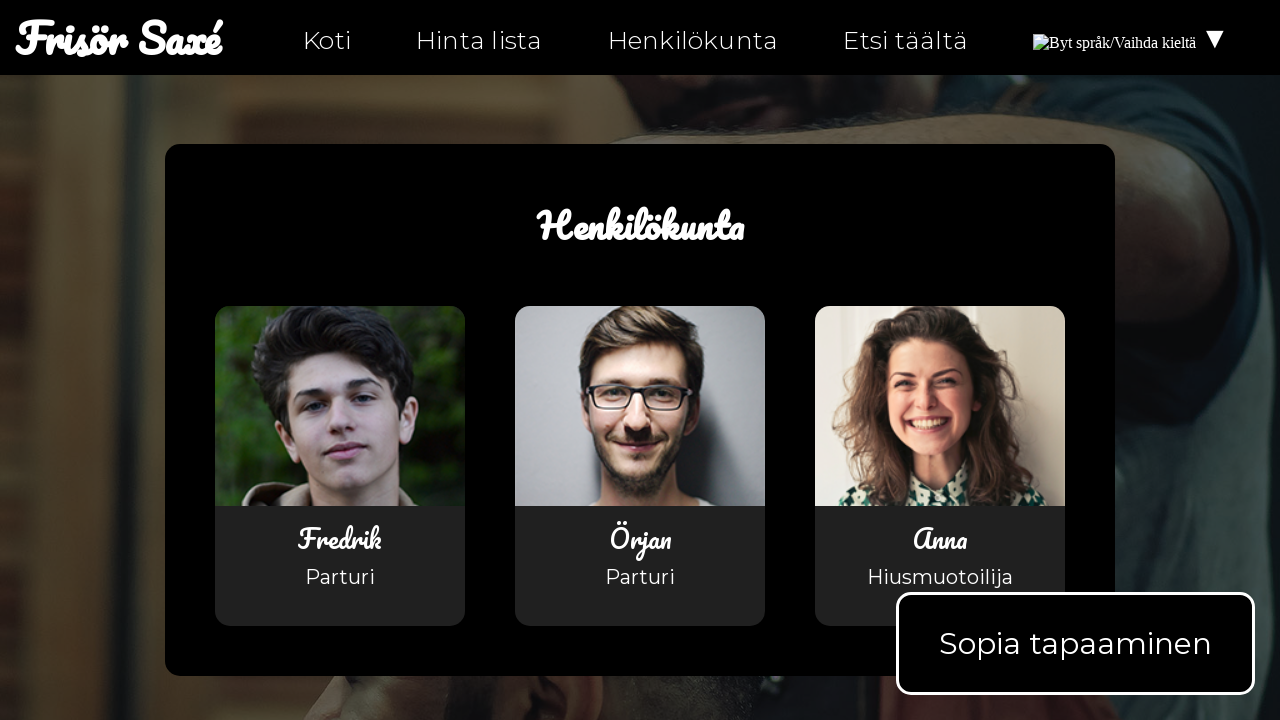

Verified text 'Etsi täältä' appears on personal-fi.html
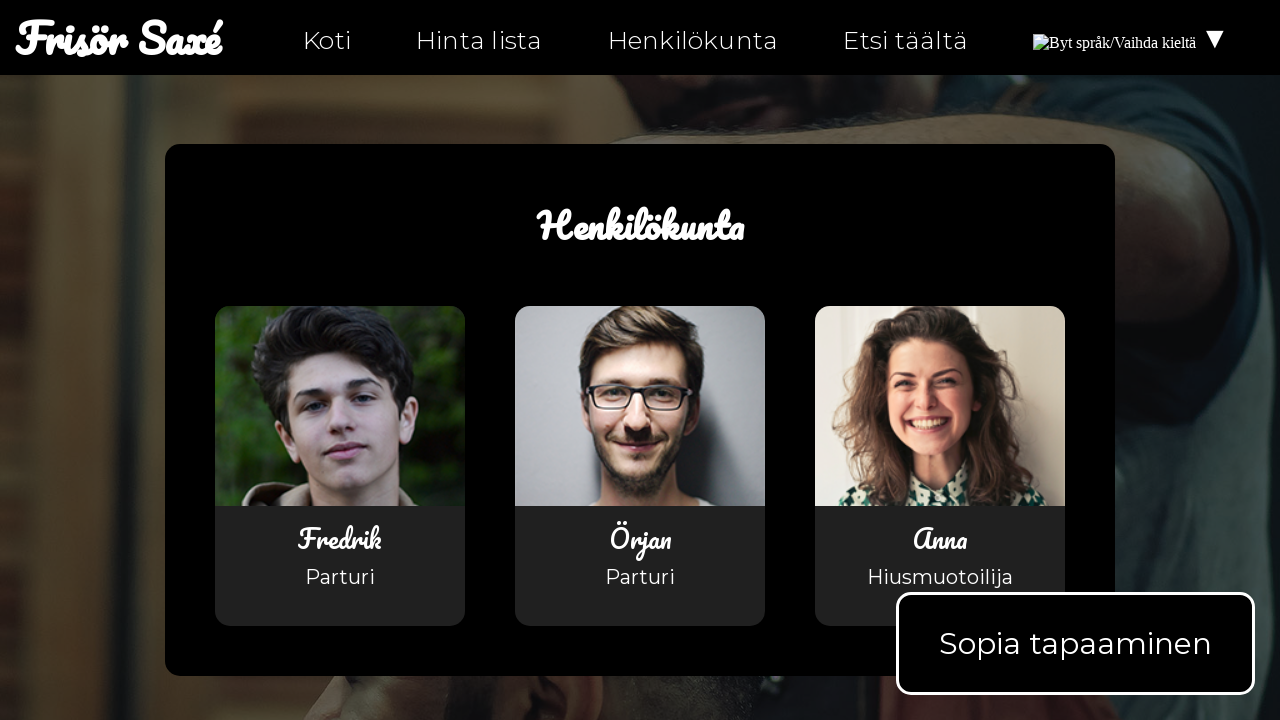

Verified text 'Fjällgatan 32H' appears on personal-fi.html
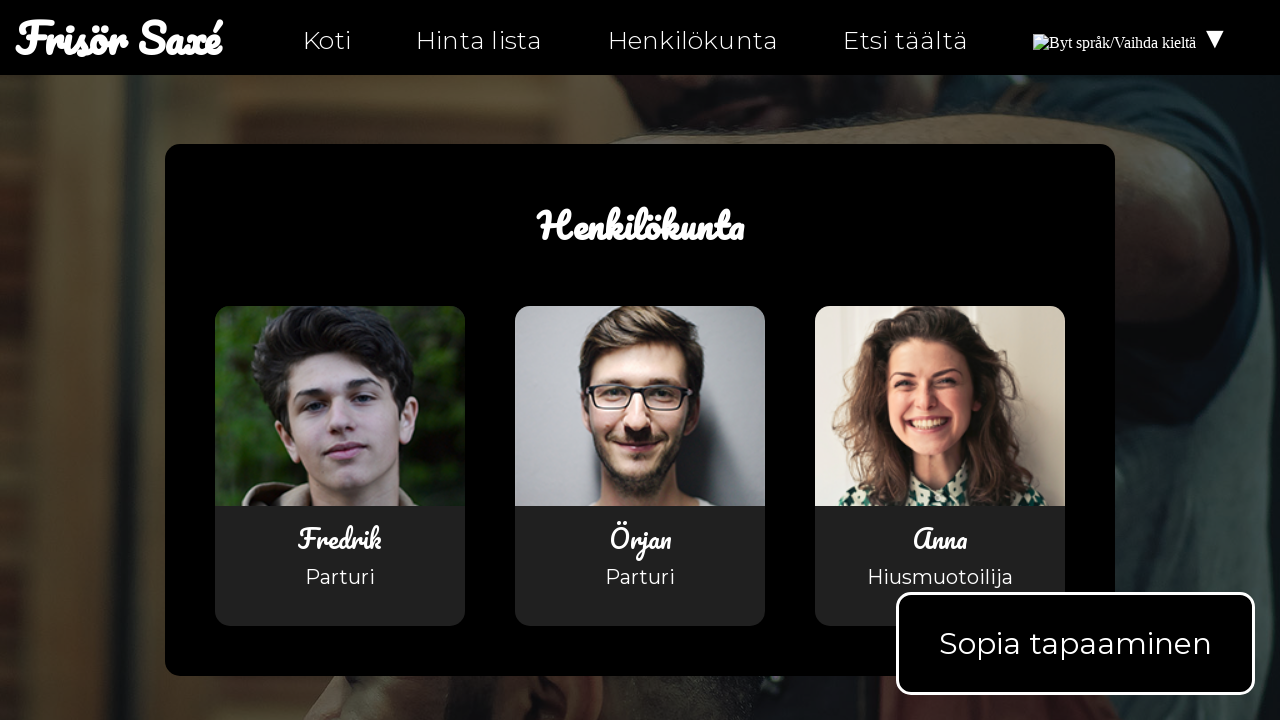

Verified text '981 39, Kiruna' appears on personal-fi.html
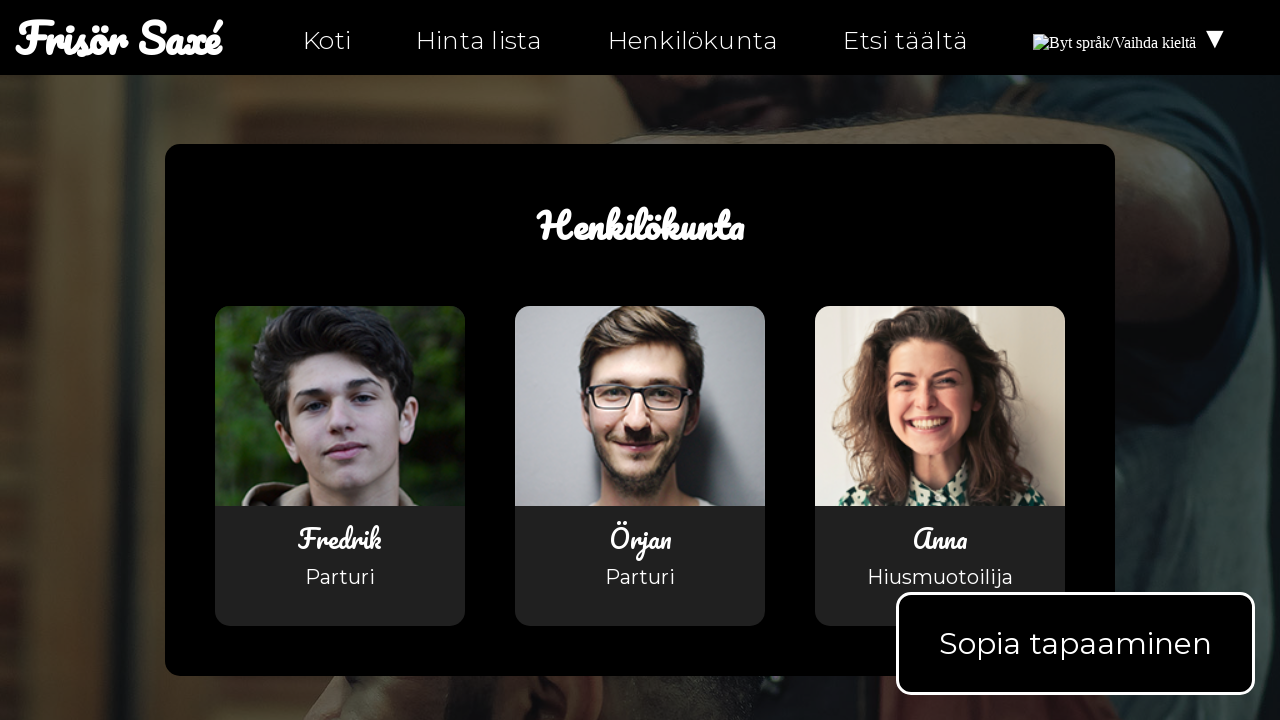

Verified text 'Kartta meille' appears on personal-fi.html
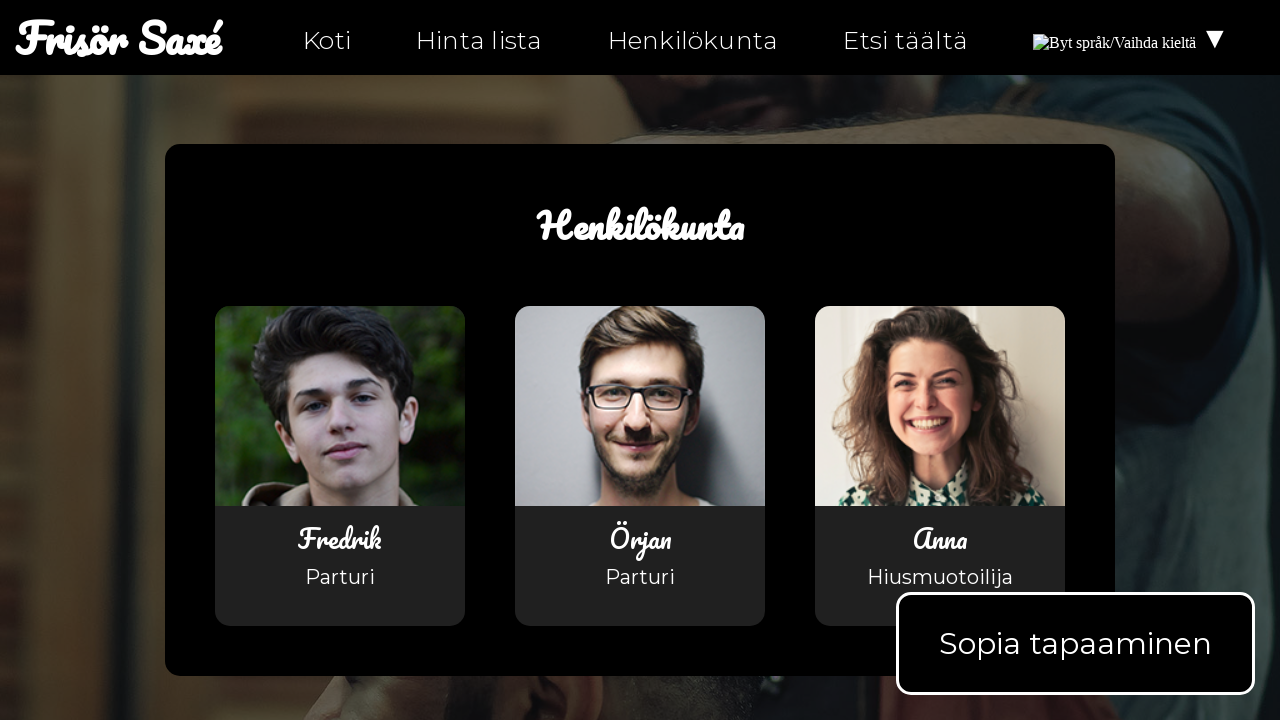

Navigated to hitta-hit-fi.html
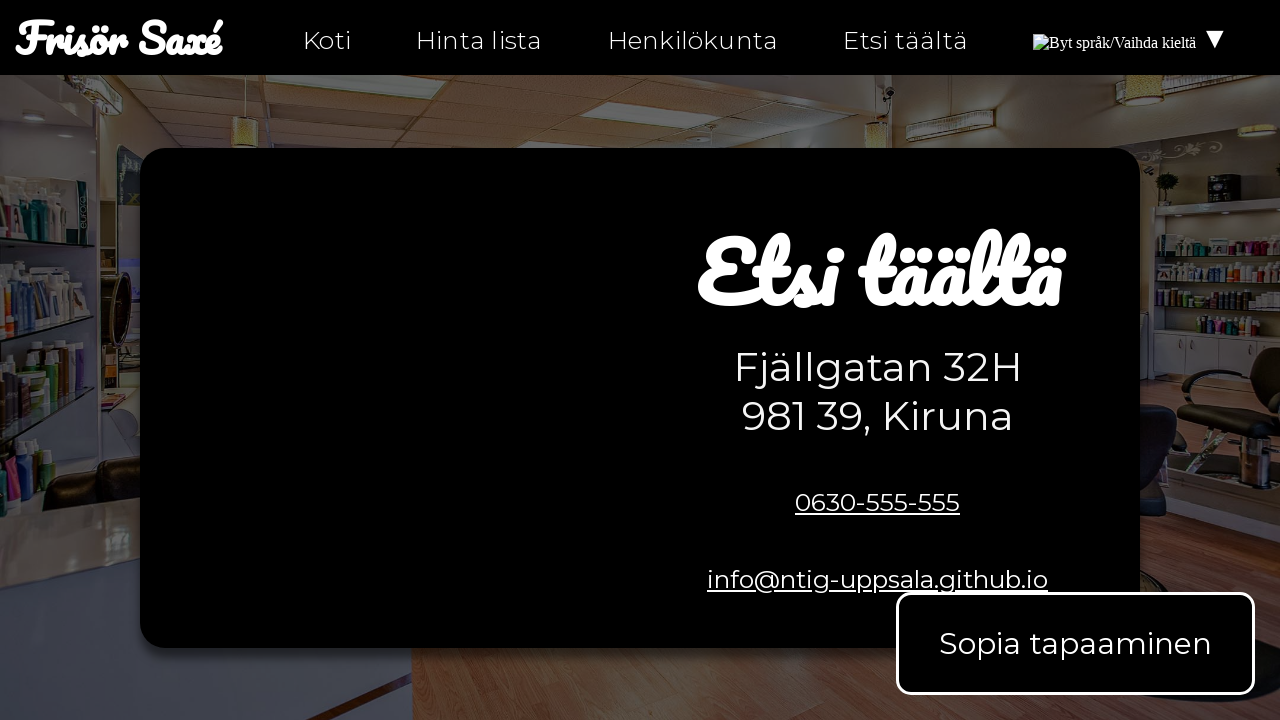

Retrieved text content from hitta-hit-fi.html
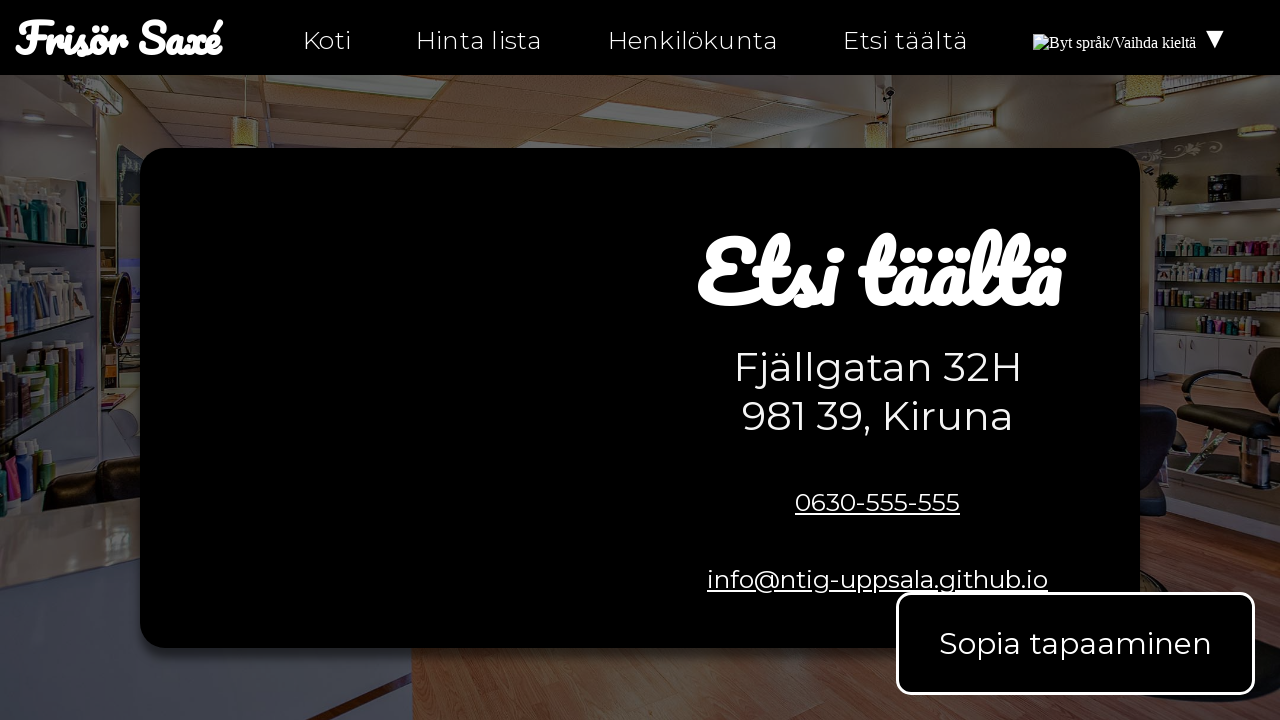

Verified text 'Frisör Saxé' appears on hitta-hit-fi.html
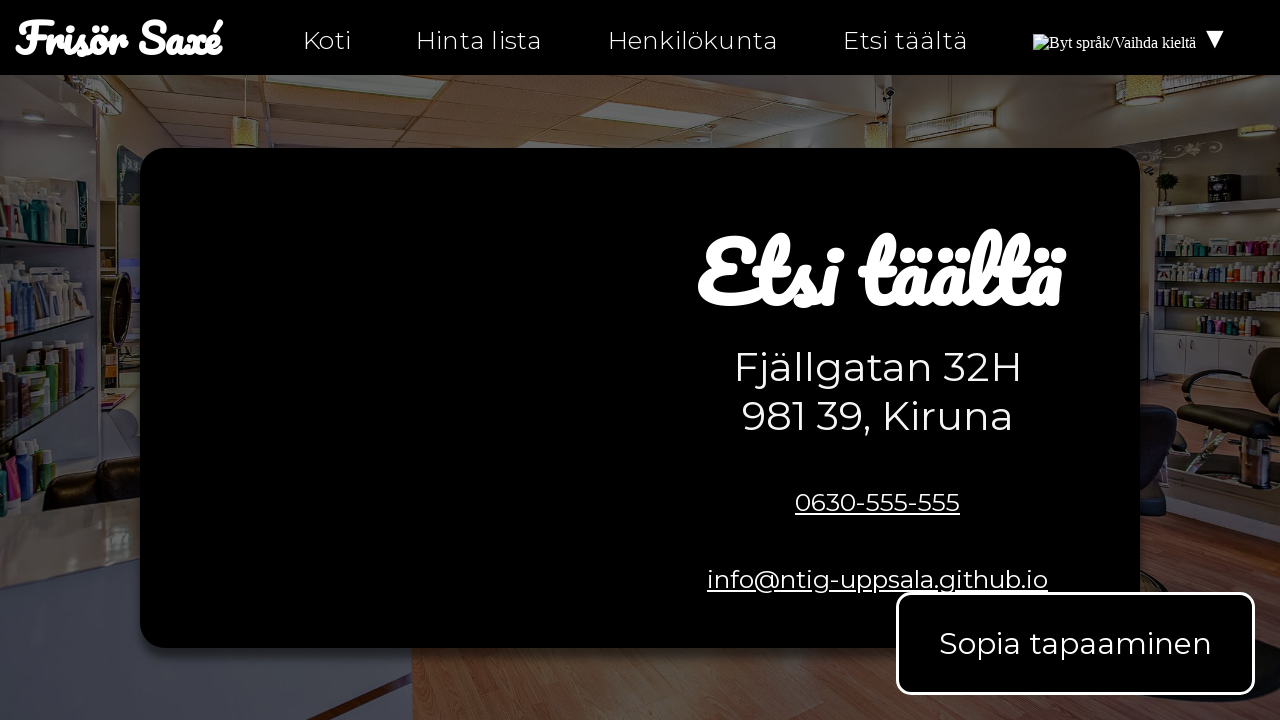

Verified text 'Aukijat' appears on hitta-hit-fi.html
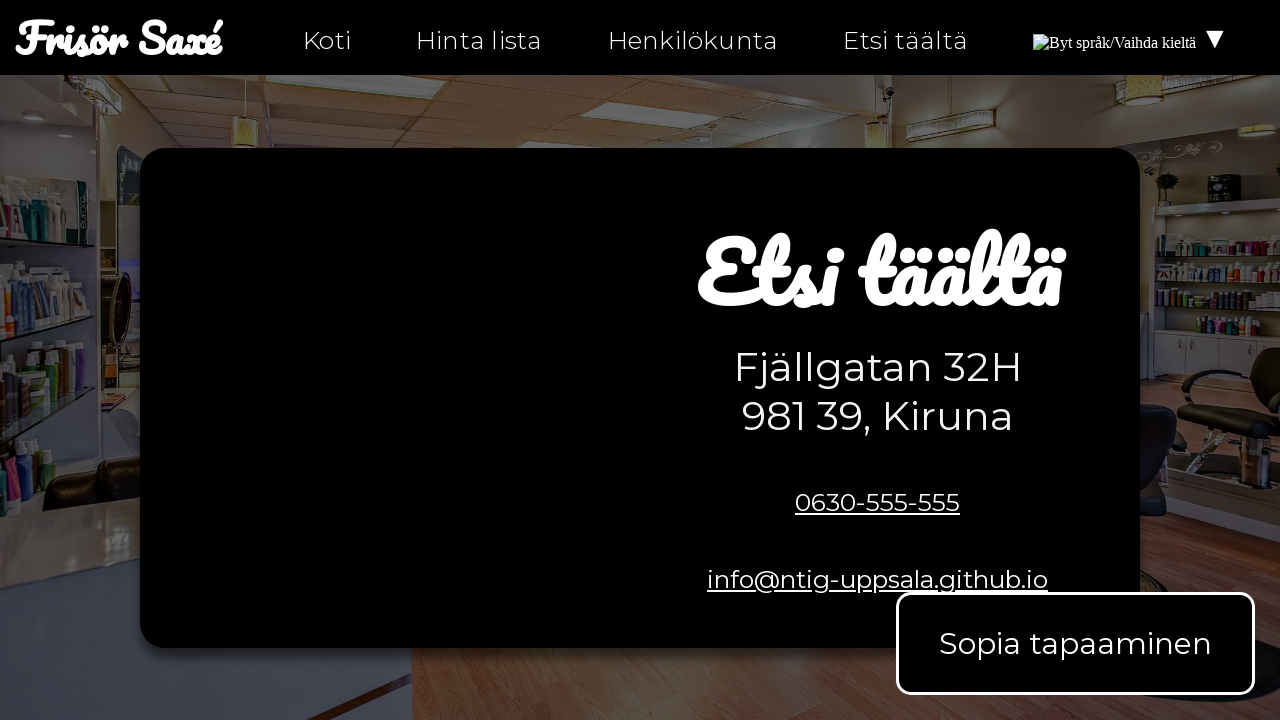

Verified text 'Ottaa yhteyttä' appears on hitta-hit-fi.html
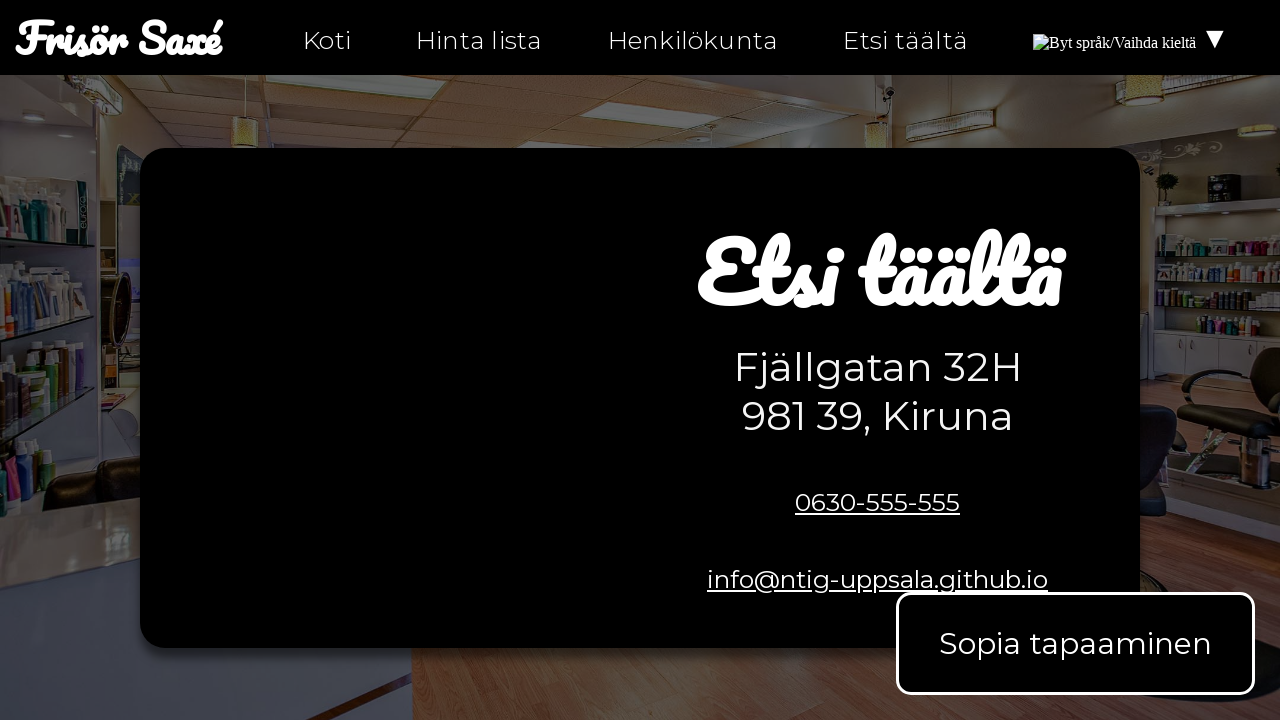

Verified text '0630-555-555' appears on hitta-hit-fi.html
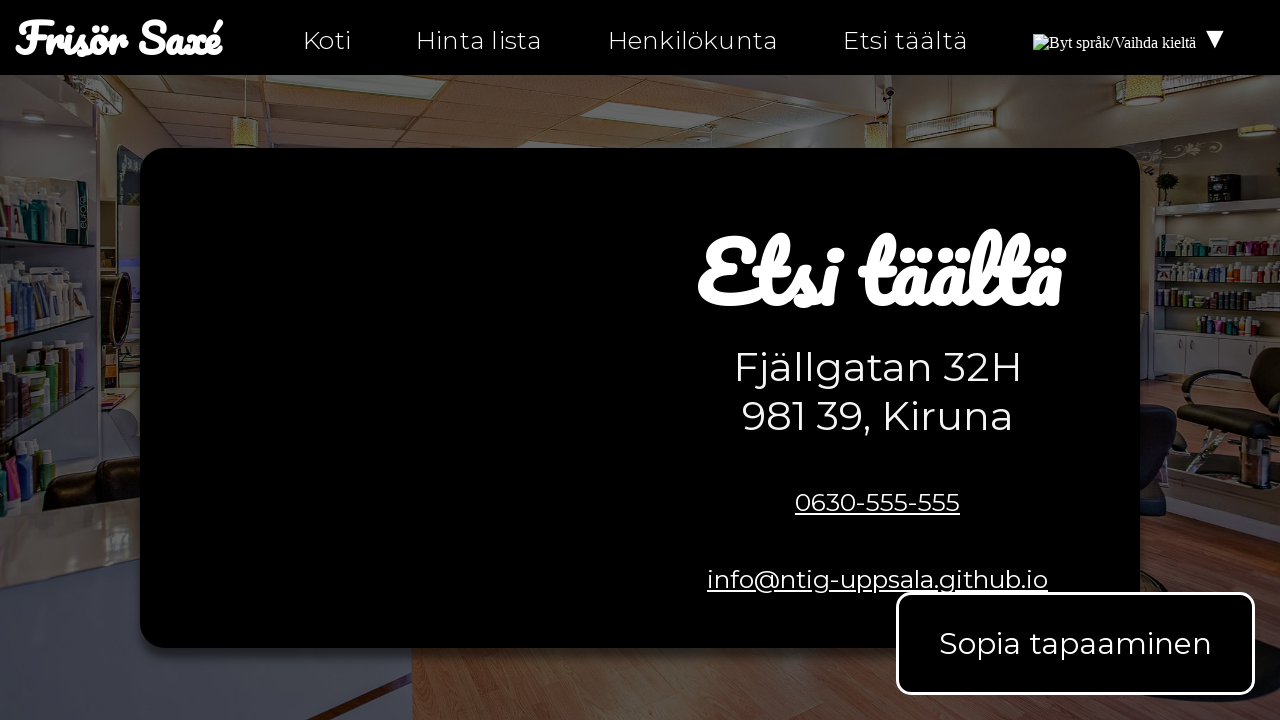

Verified text 'info@ntig-uppsala.github.io' appears on hitta-hit-fi.html
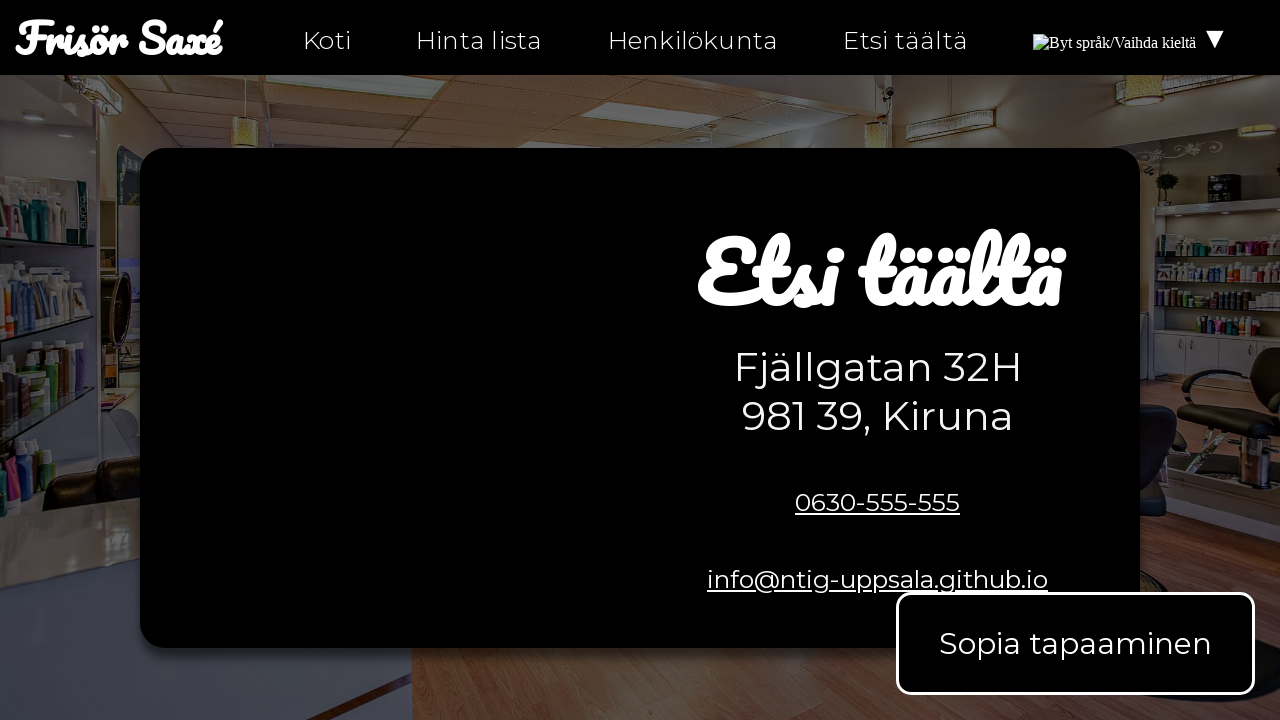

Verified text 'Etsi täältä' appears on hitta-hit-fi.html
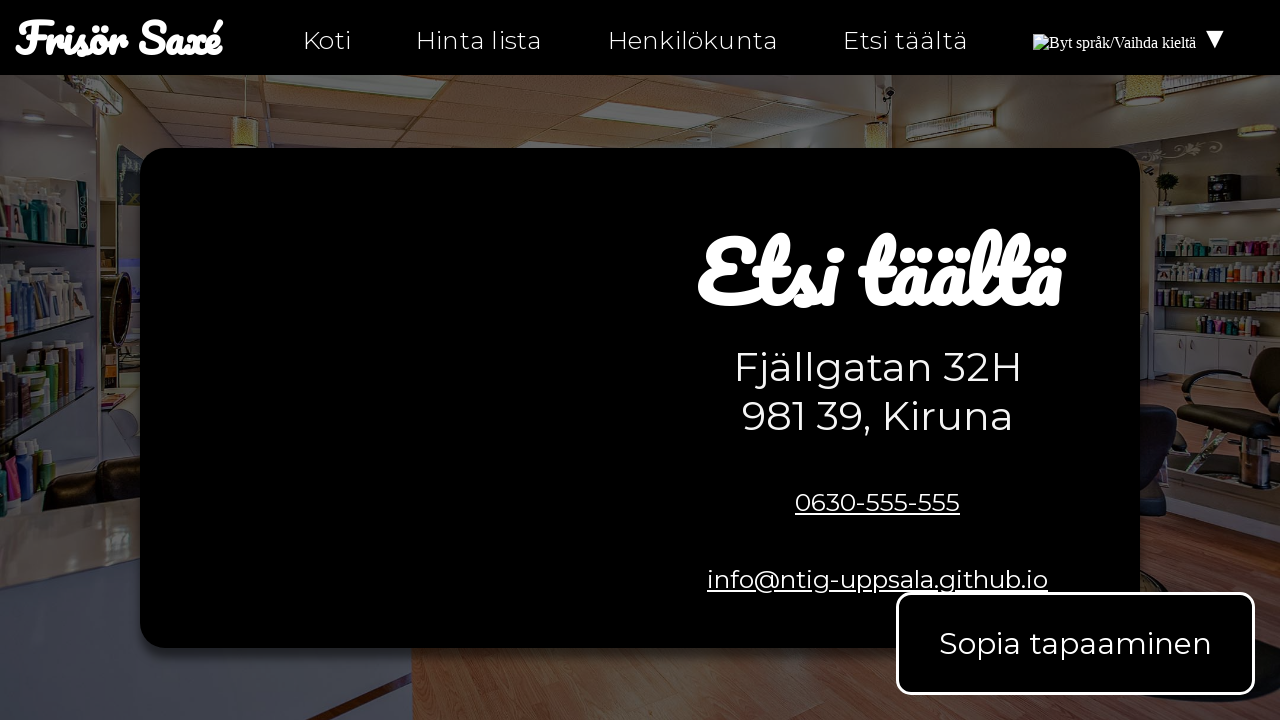

Verified text 'Fjällgatan 32H' appears on hitta-hit-fi.html
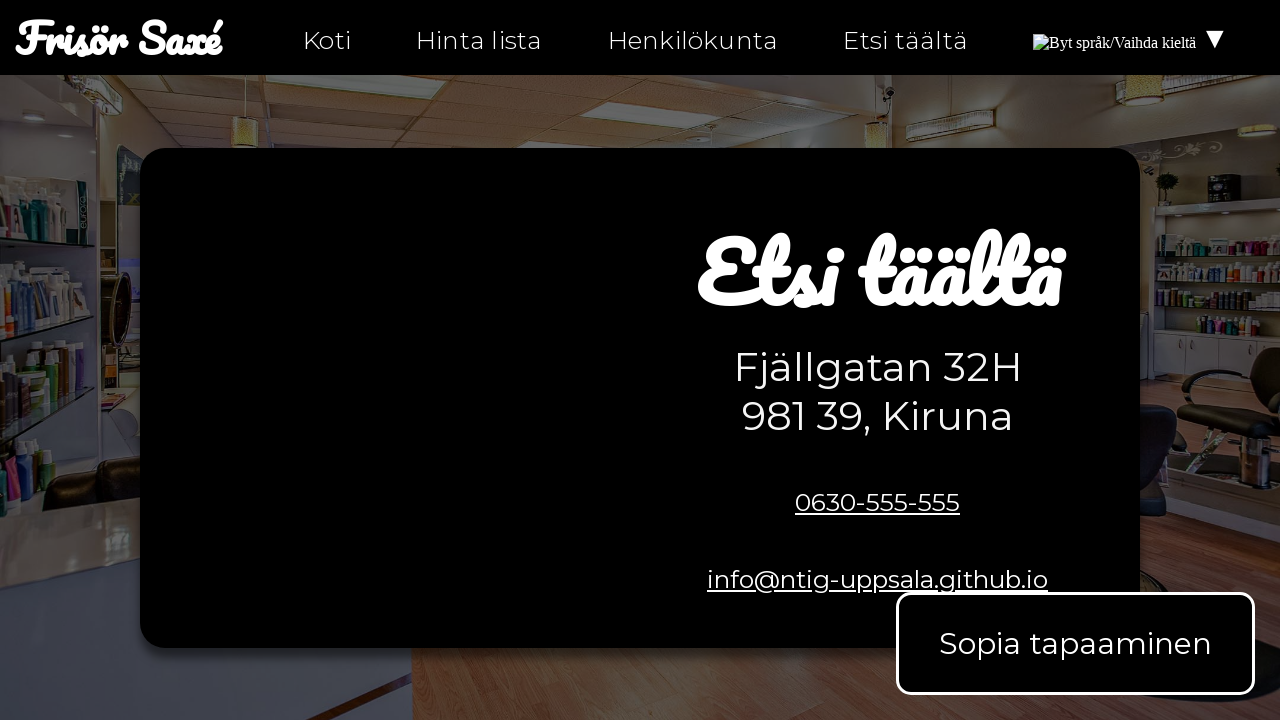

Verified text '981 39, Kiruna' appears on hitta-hit-fi.html
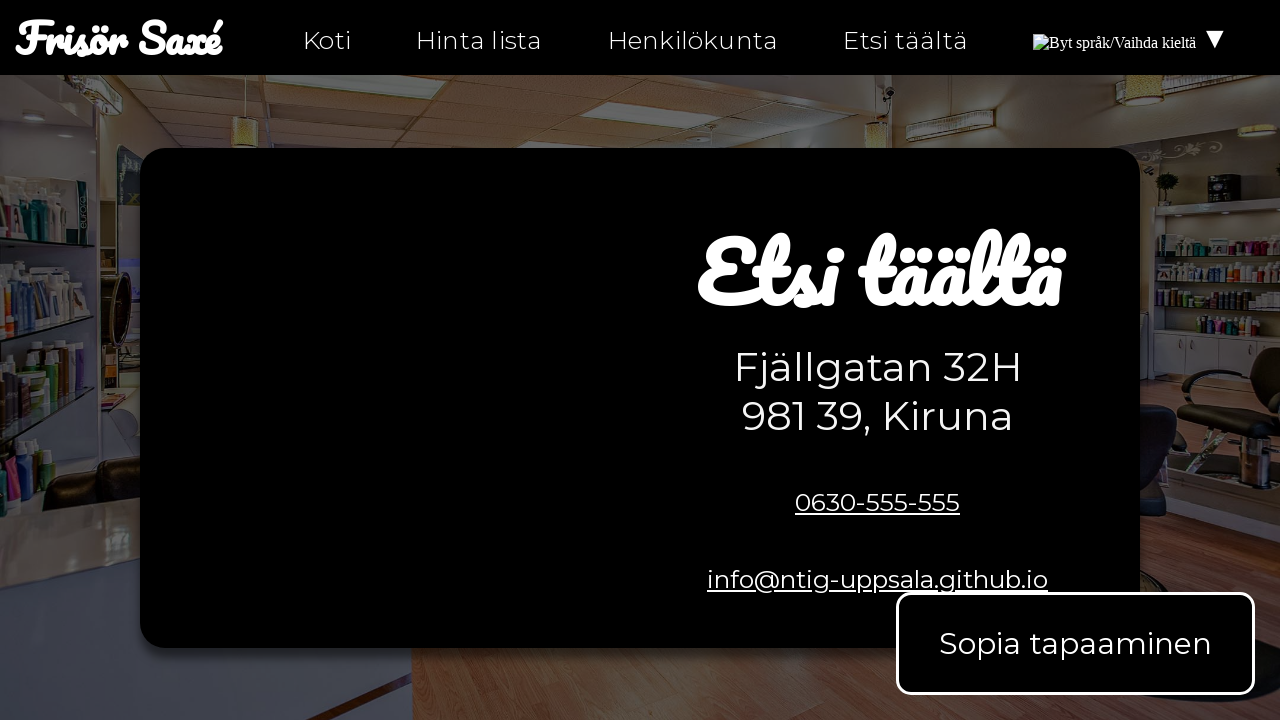

Verified text 'Kartta meille' appears on hitta-hit-fi.html
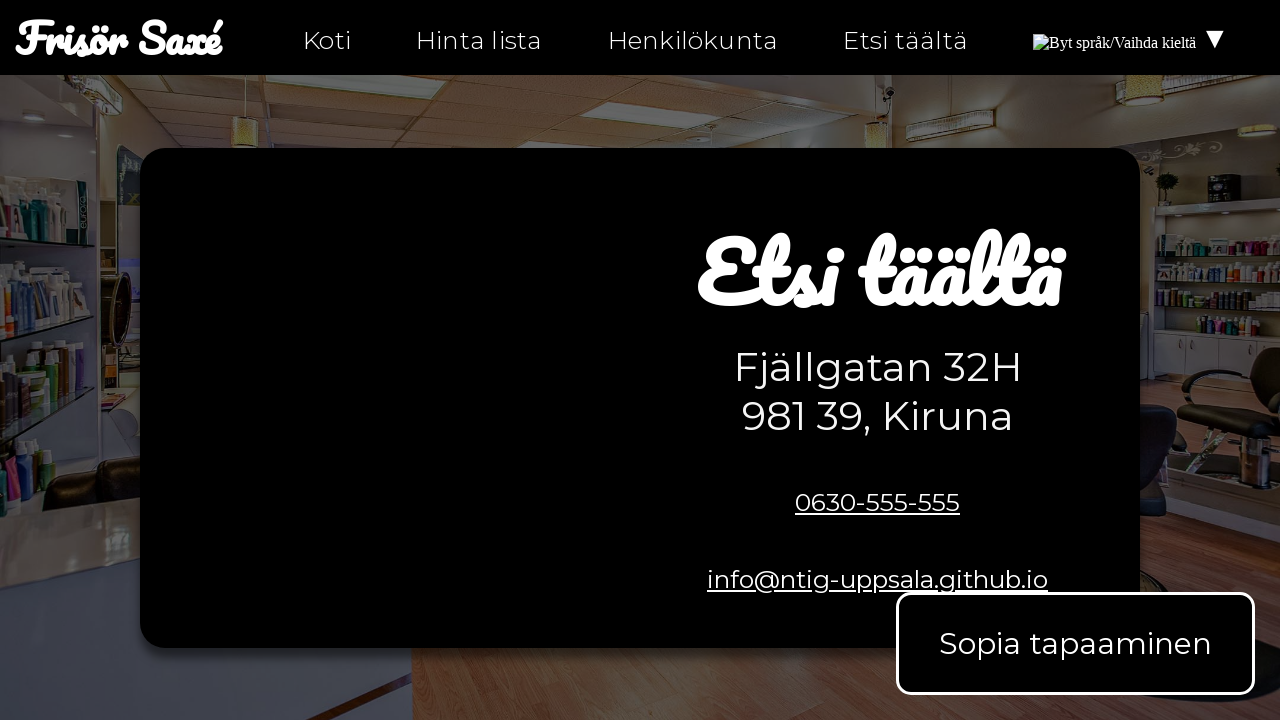

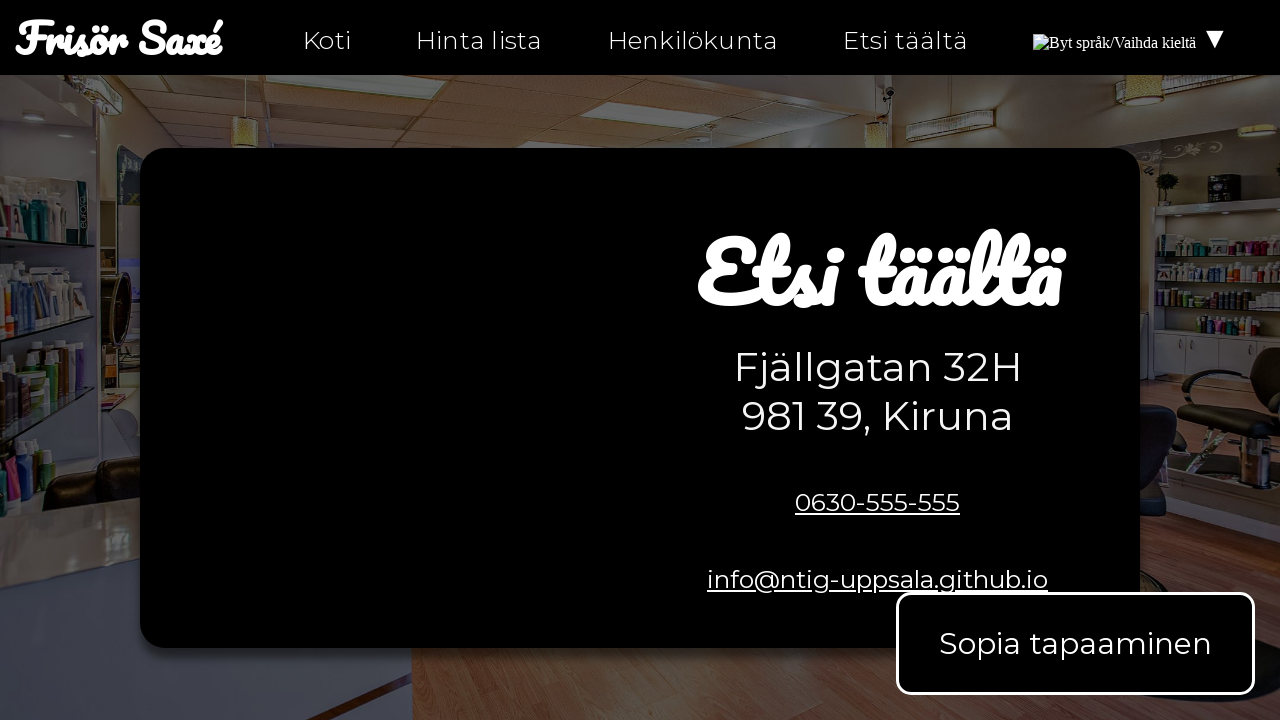